Opens the Flipkart homepage and maximizes the browser window to verify the page loads successfully

Starting URL: https://www.flipkart.com/

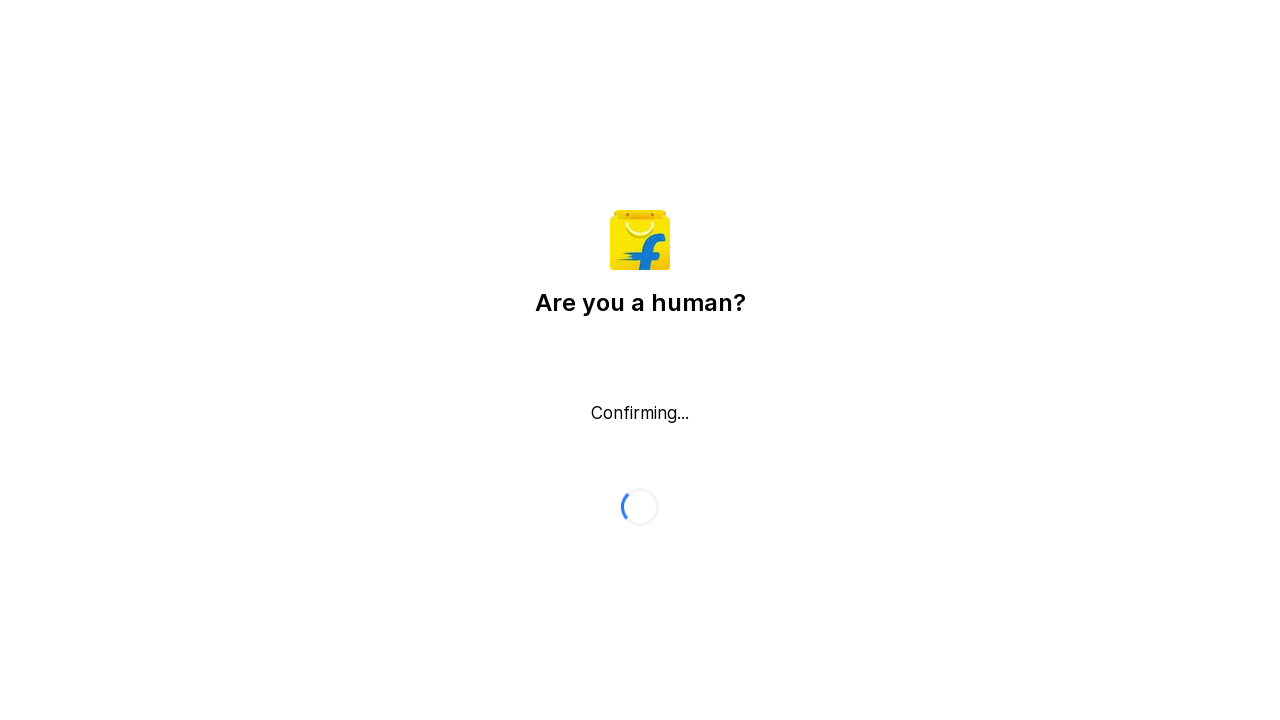

Set browser viewport to 1920x1080 to maximize window
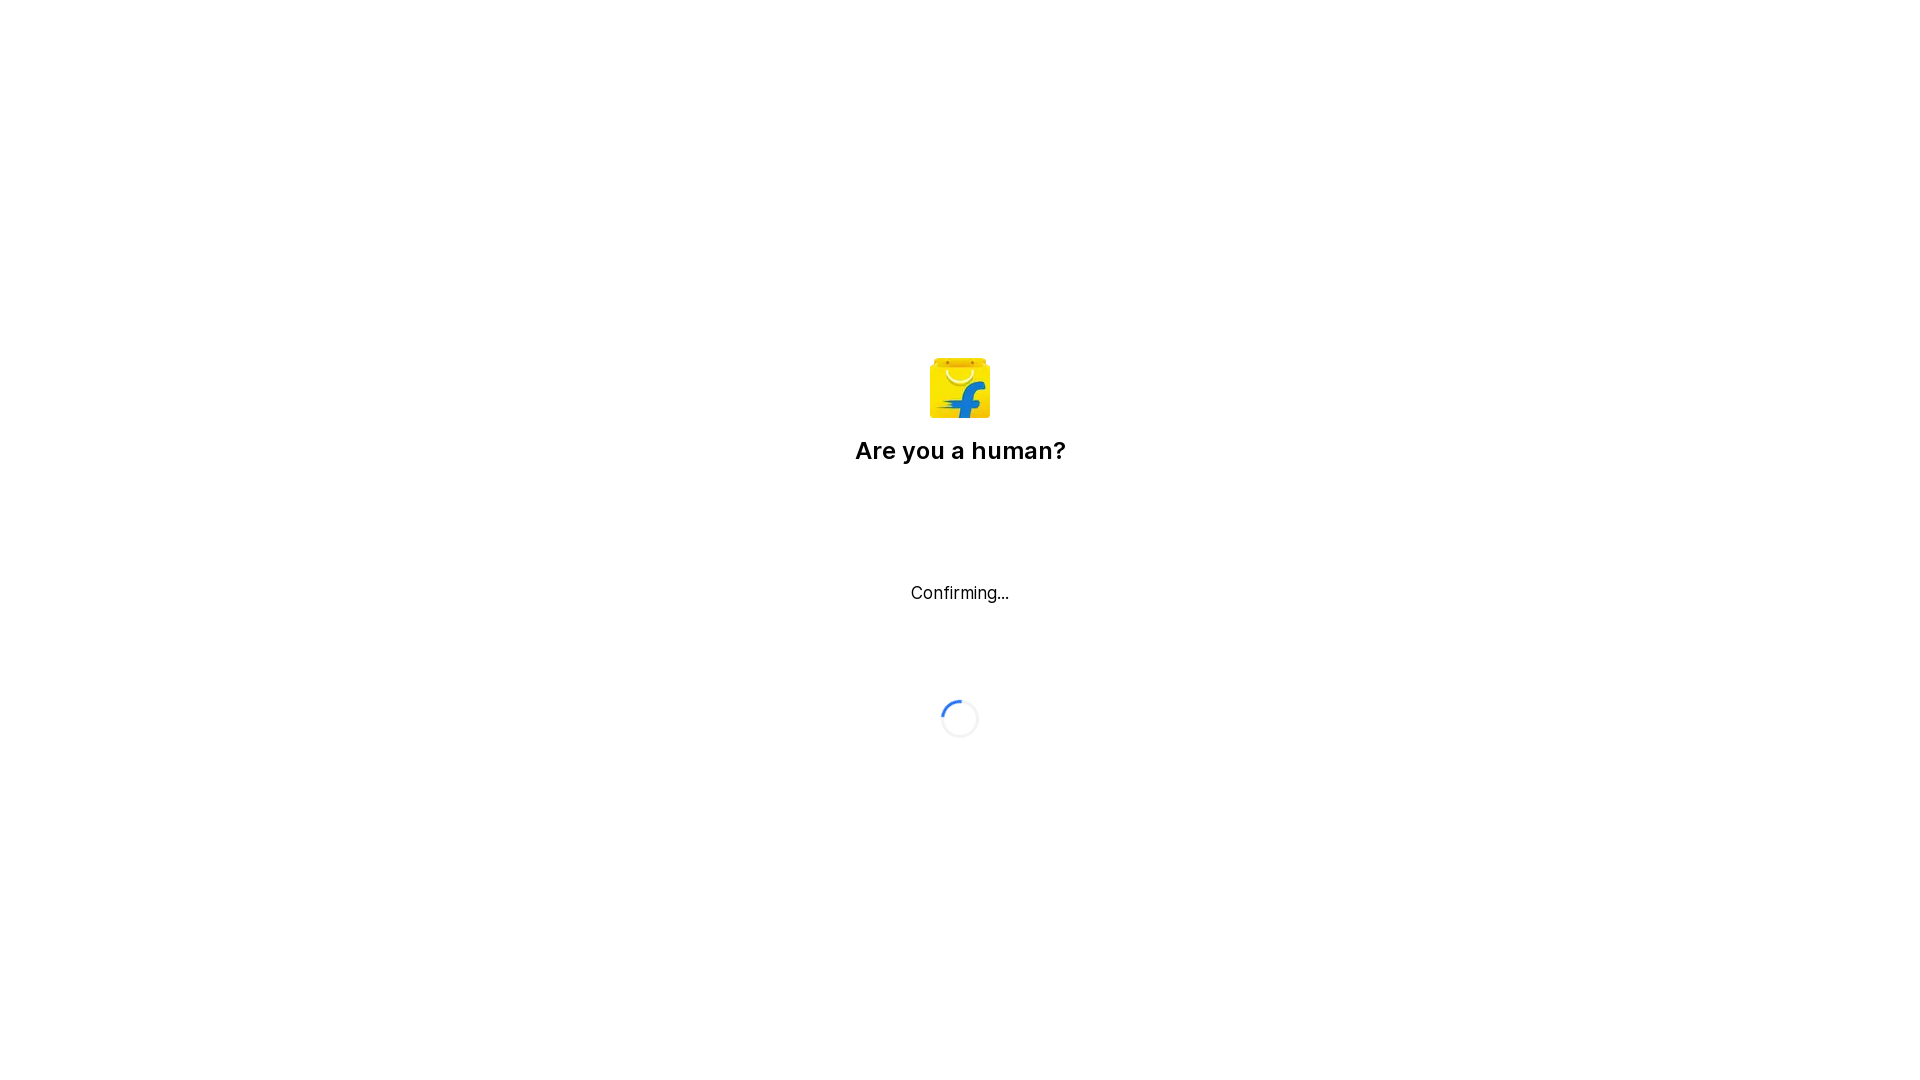

Flipkart homepage loaded successfully with DOM content ready
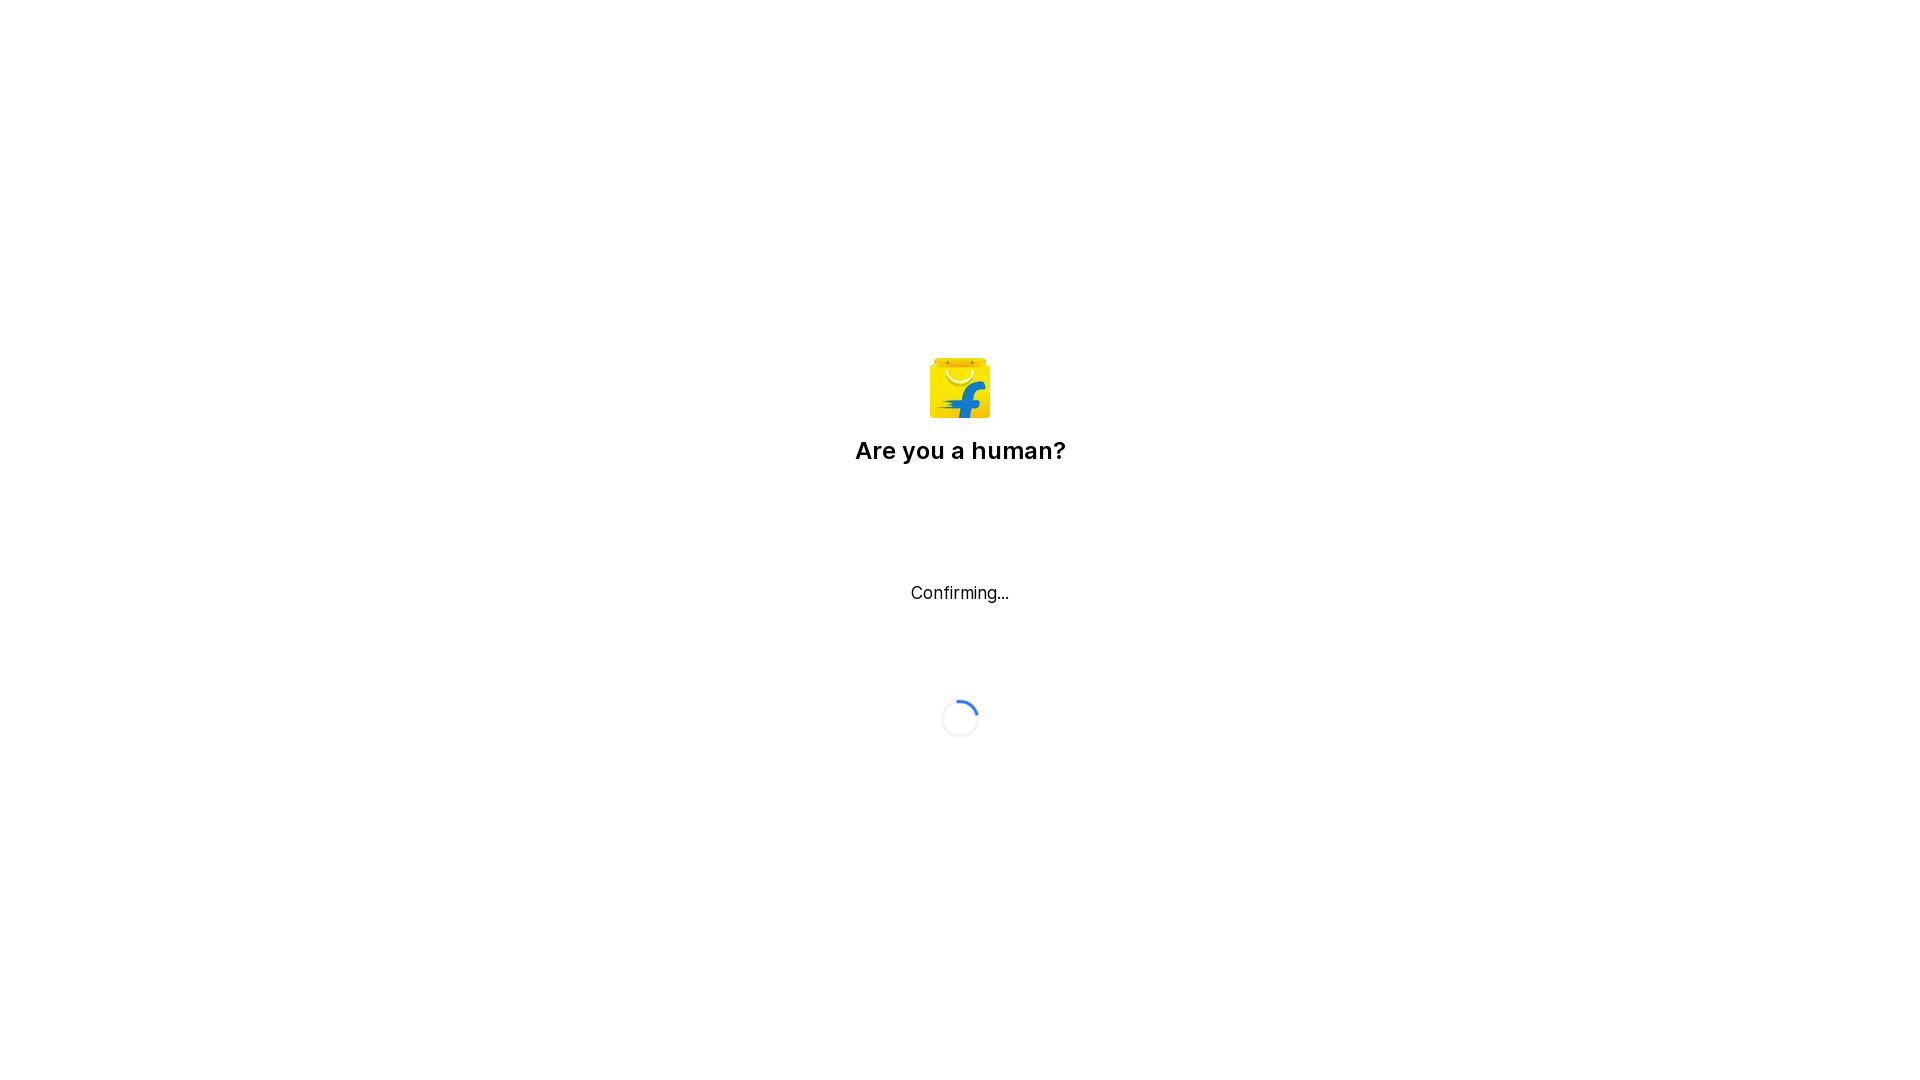

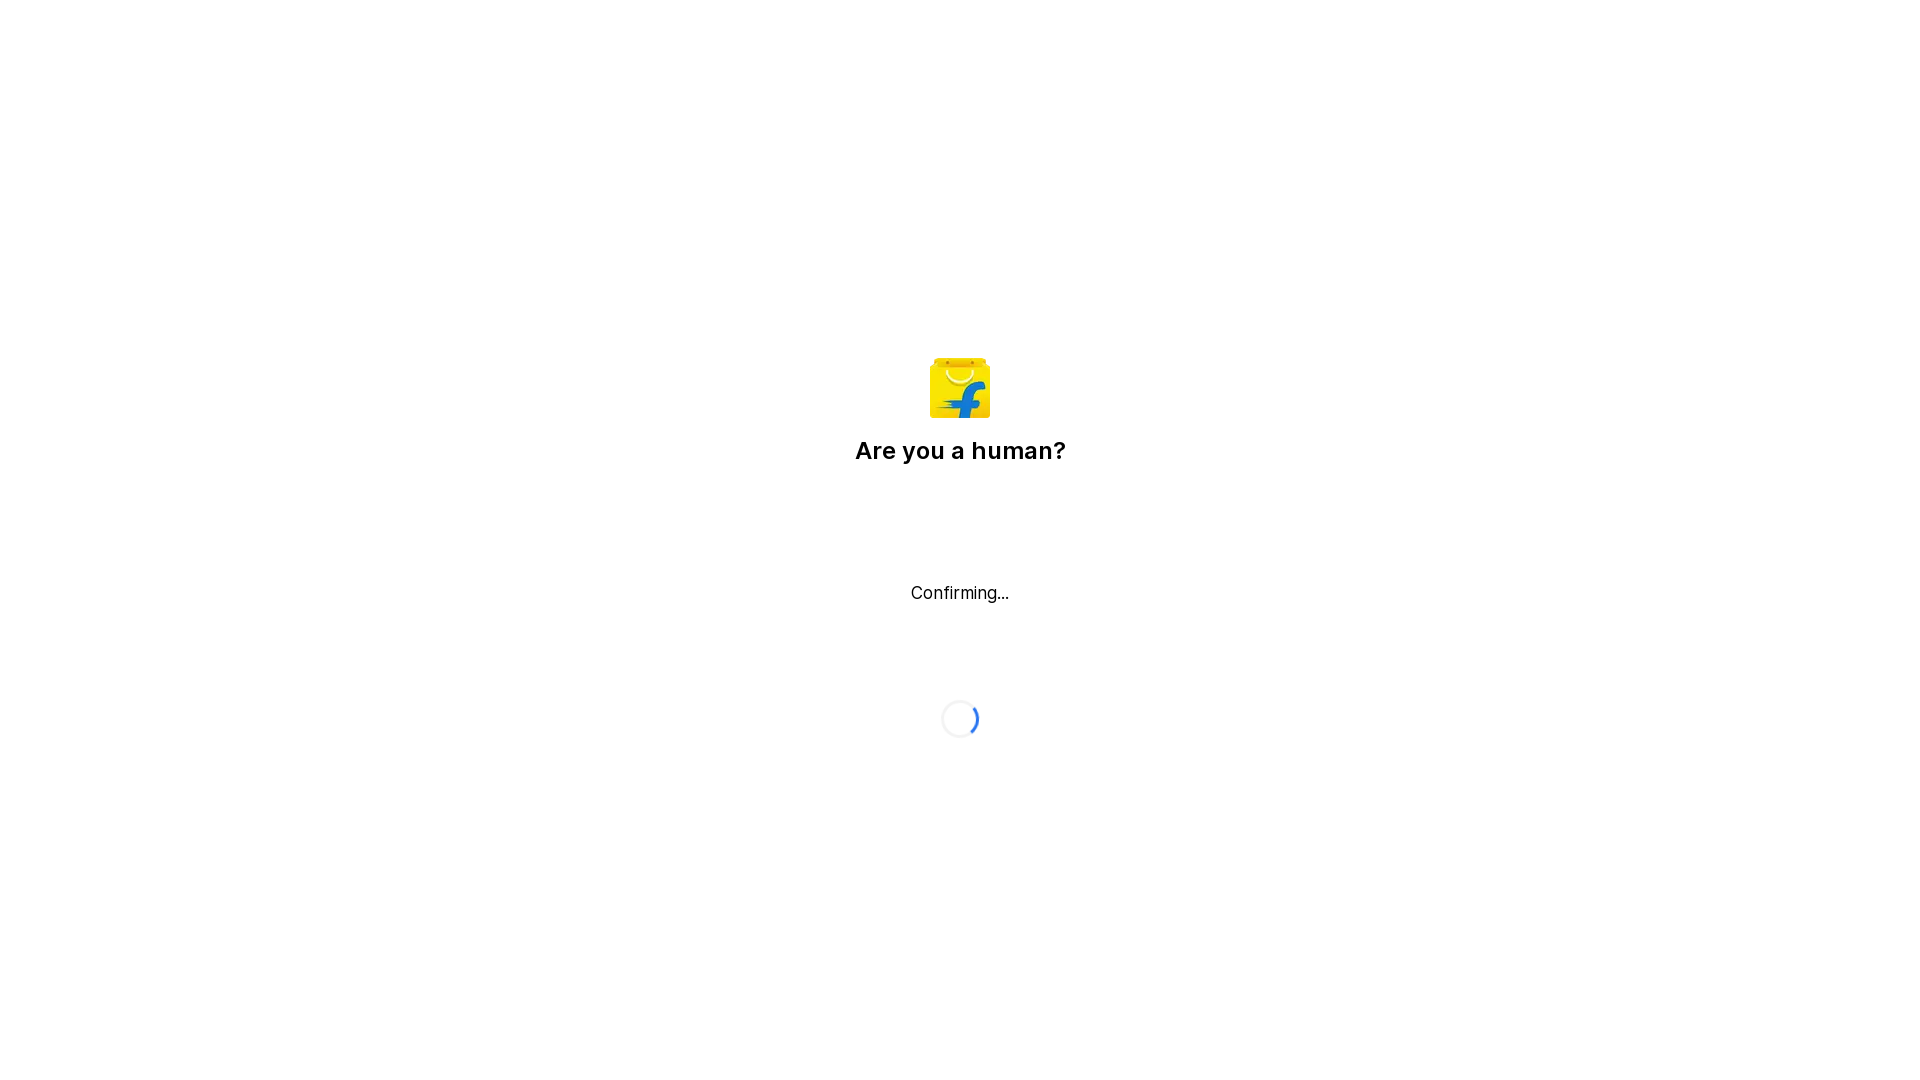